Tests form validation by leaving password field empty and attempting to submit

Starting URL: https://suivibeneficiairesauto.sportsante86.fr/

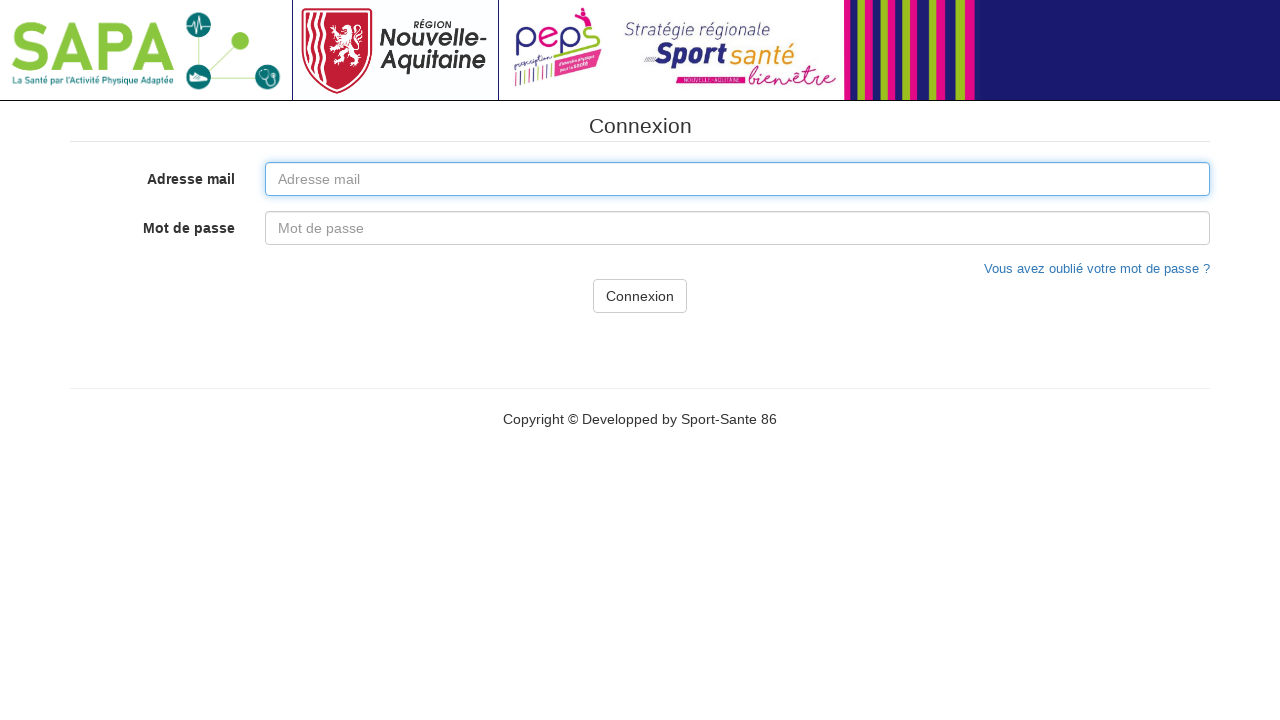

Navigated to login page
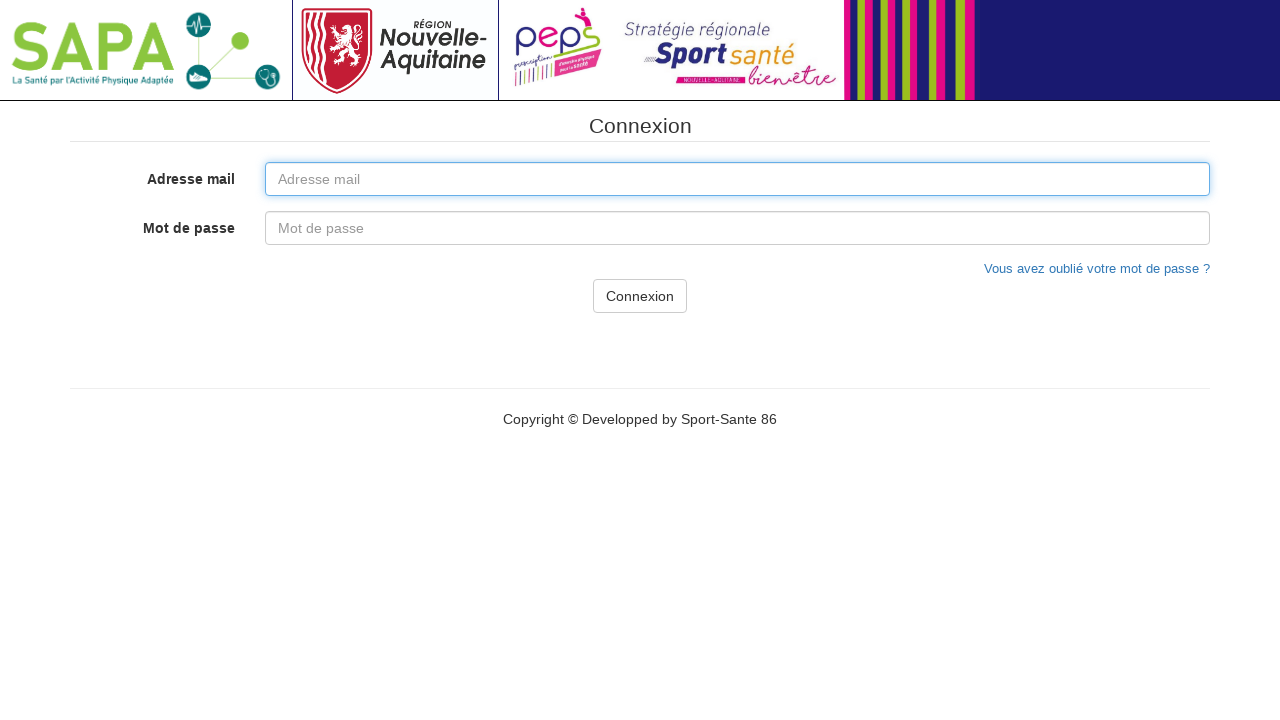

Filled email field with thomas.chassin@sportsante86.fr on #identifiant
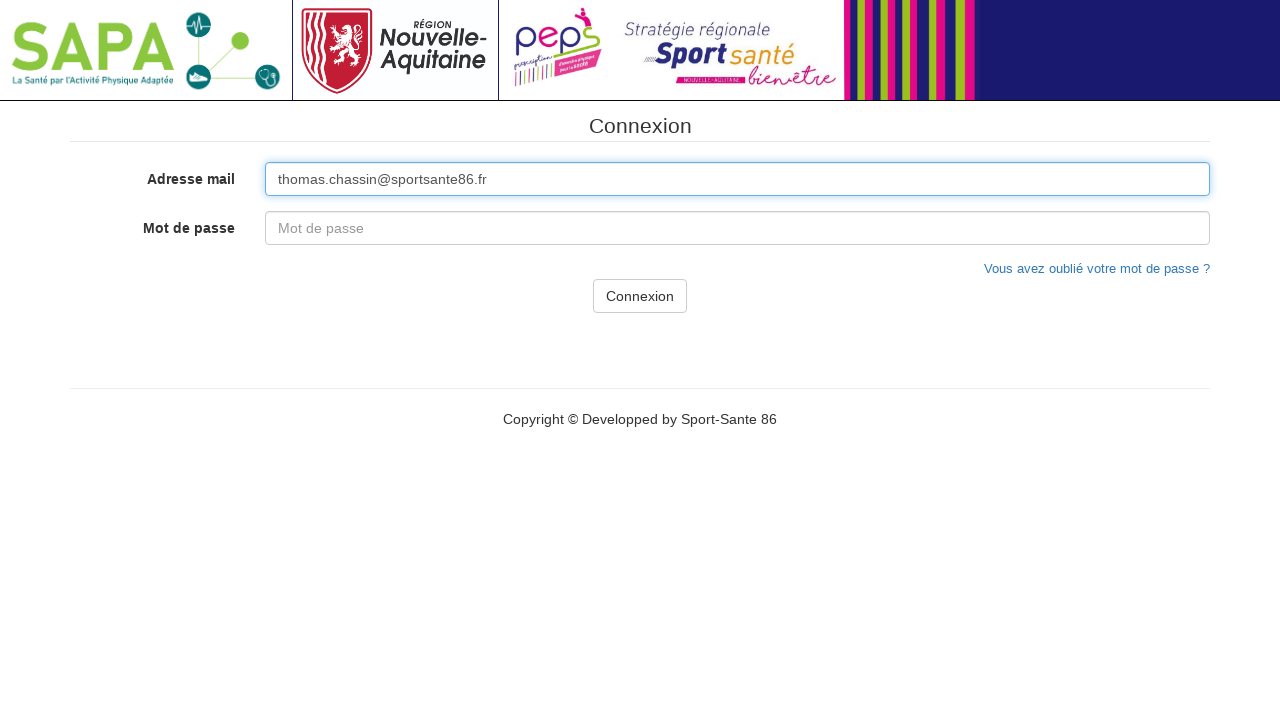

Password field left empty for validation test
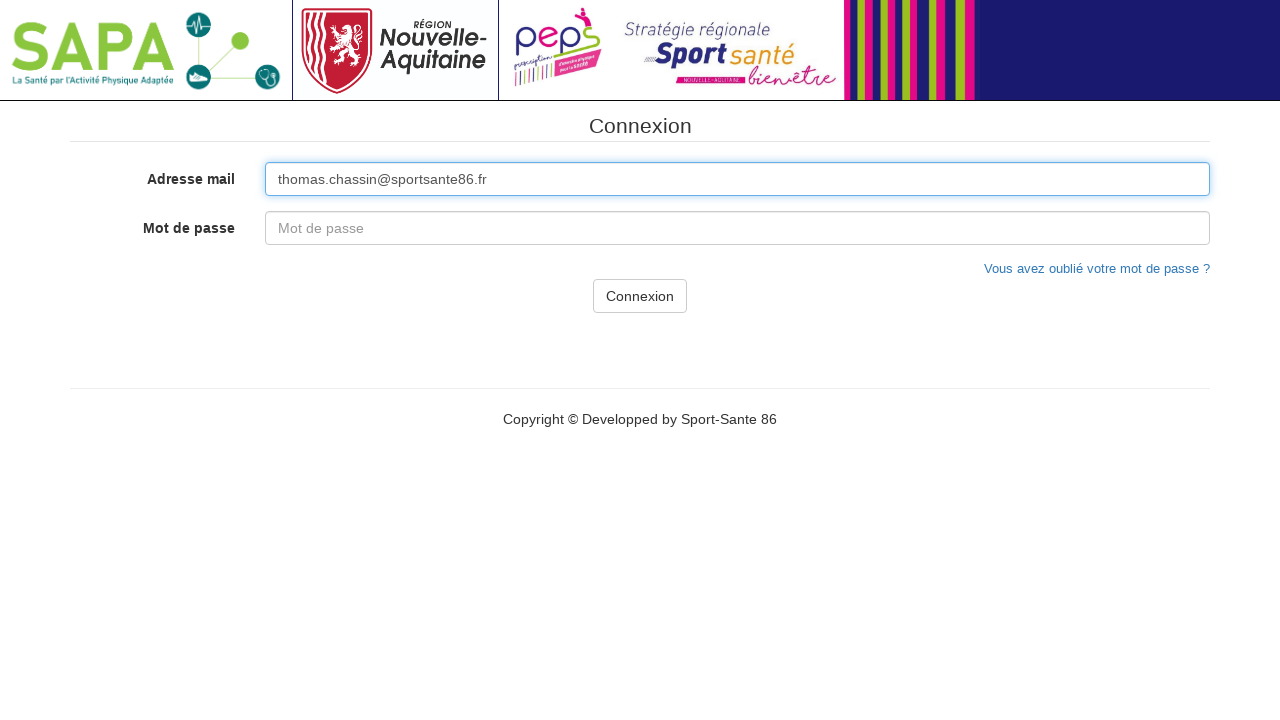

Clicked login button to submit form without password at (640, 296) on .btn
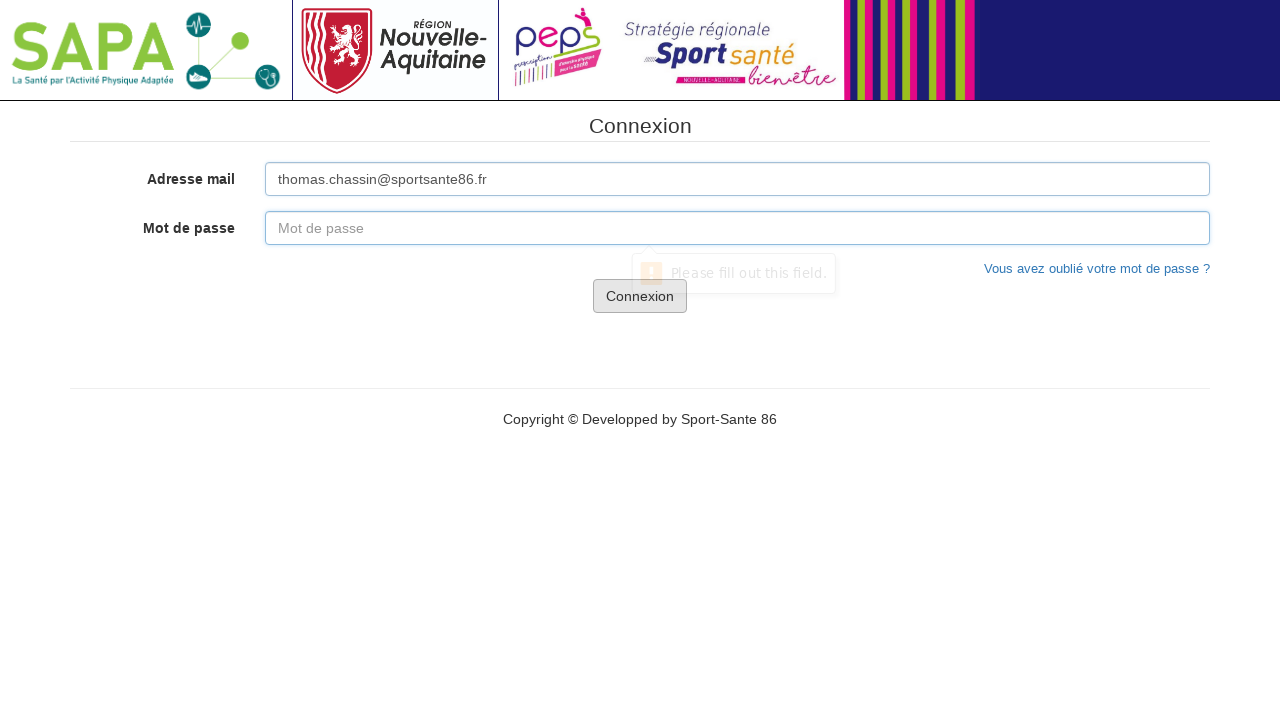

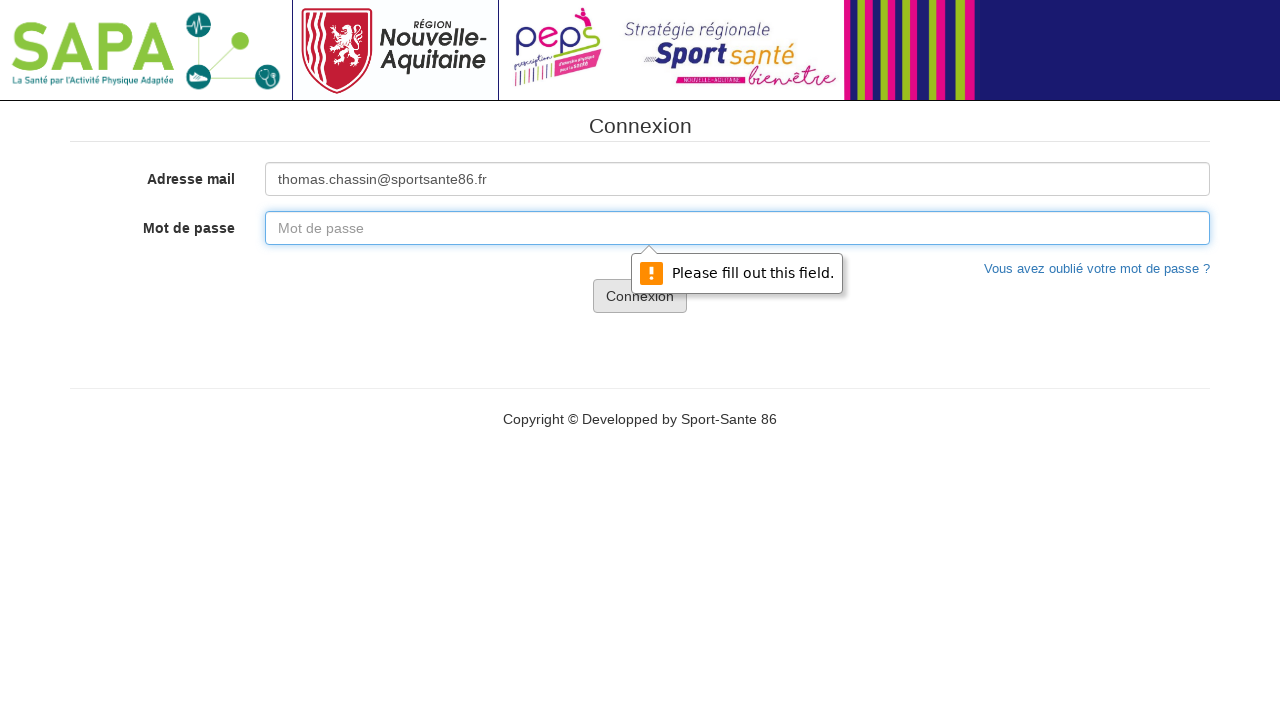